Tests form elements on a practice page by verifying name field is enabled and interacting with male and female radio buttons to check their selection status

Starting URL: https://testautomationpractice.blogspot.com/

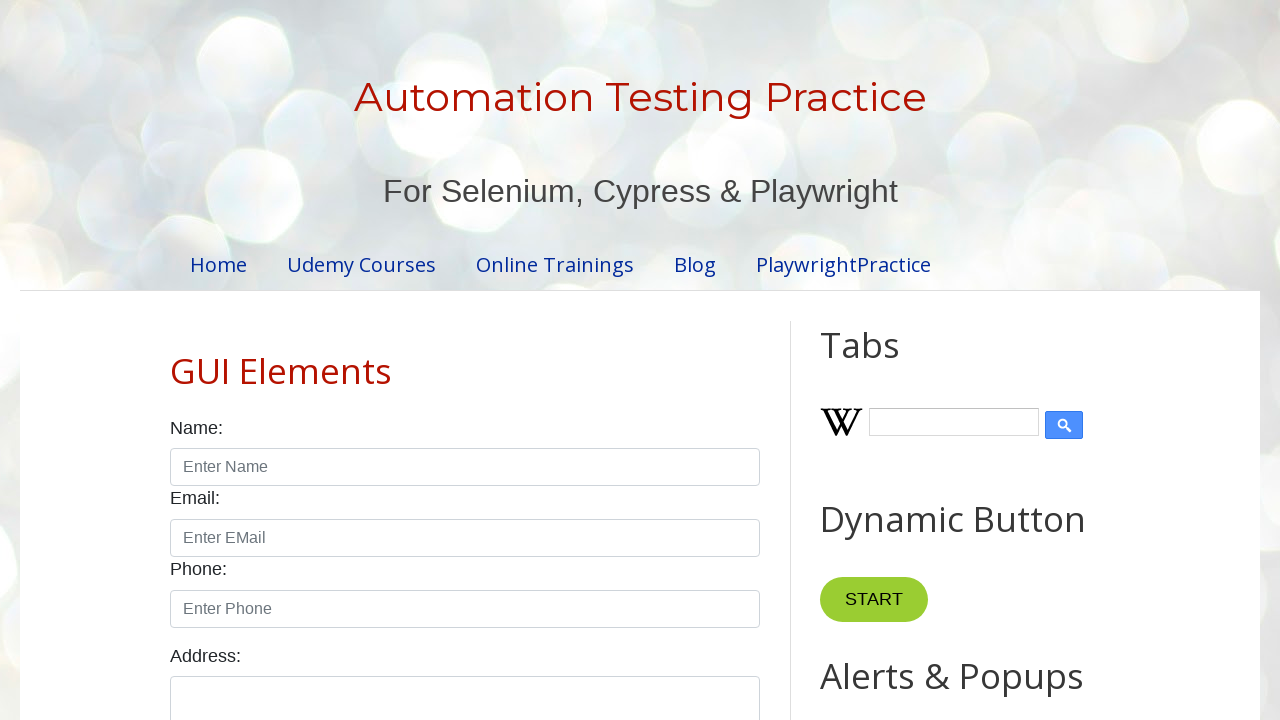

Name field located and waited for visibility
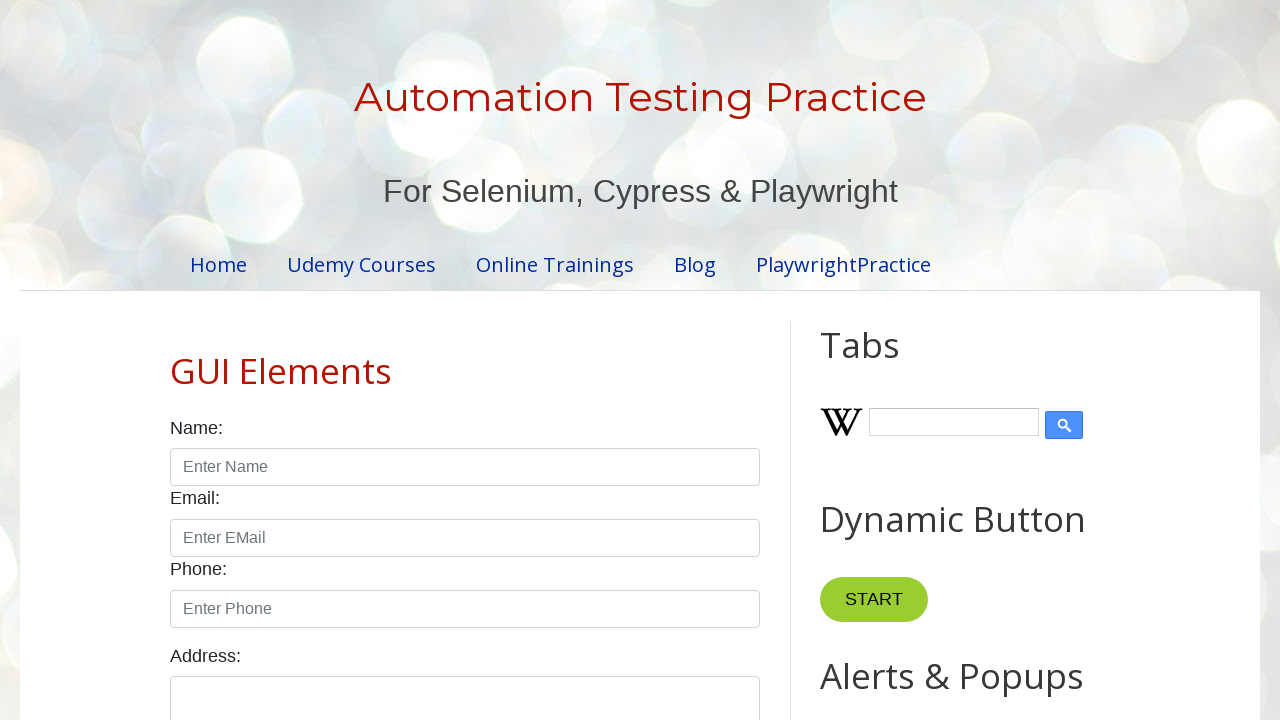

Clicked male radio button at (176, 360) on input#male
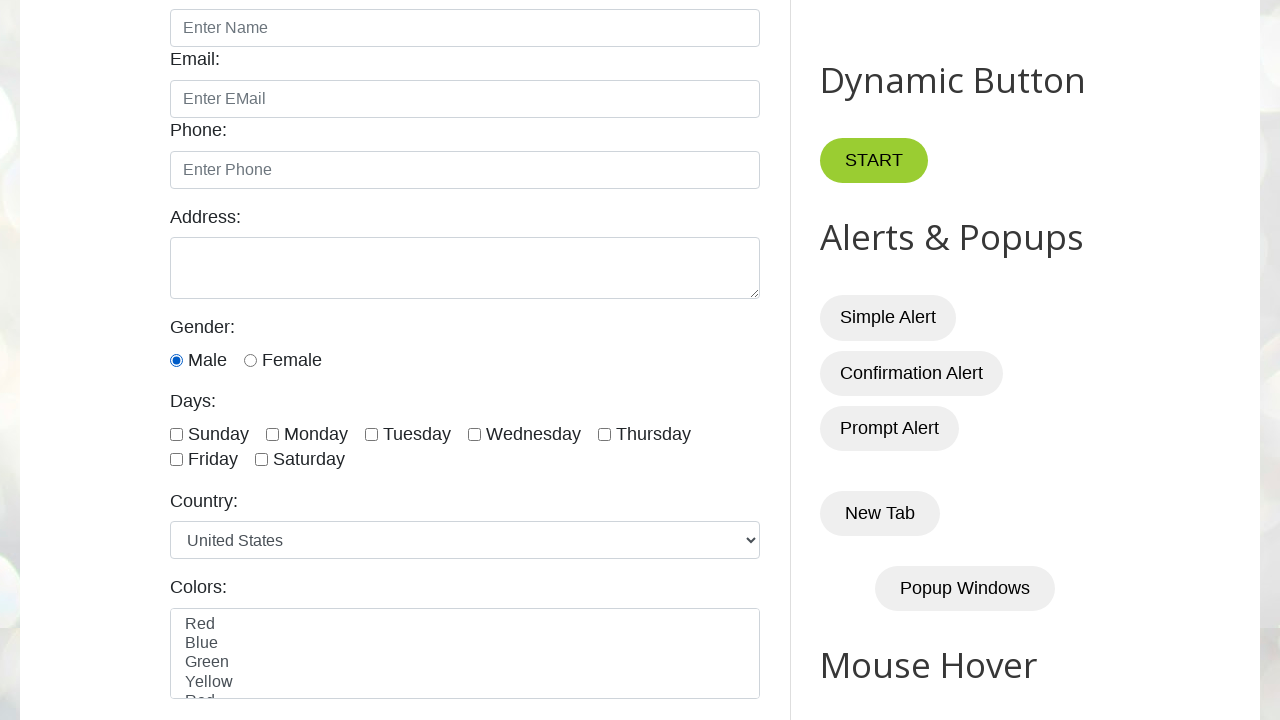

Clicked female radio button at (250, 360) on input#female
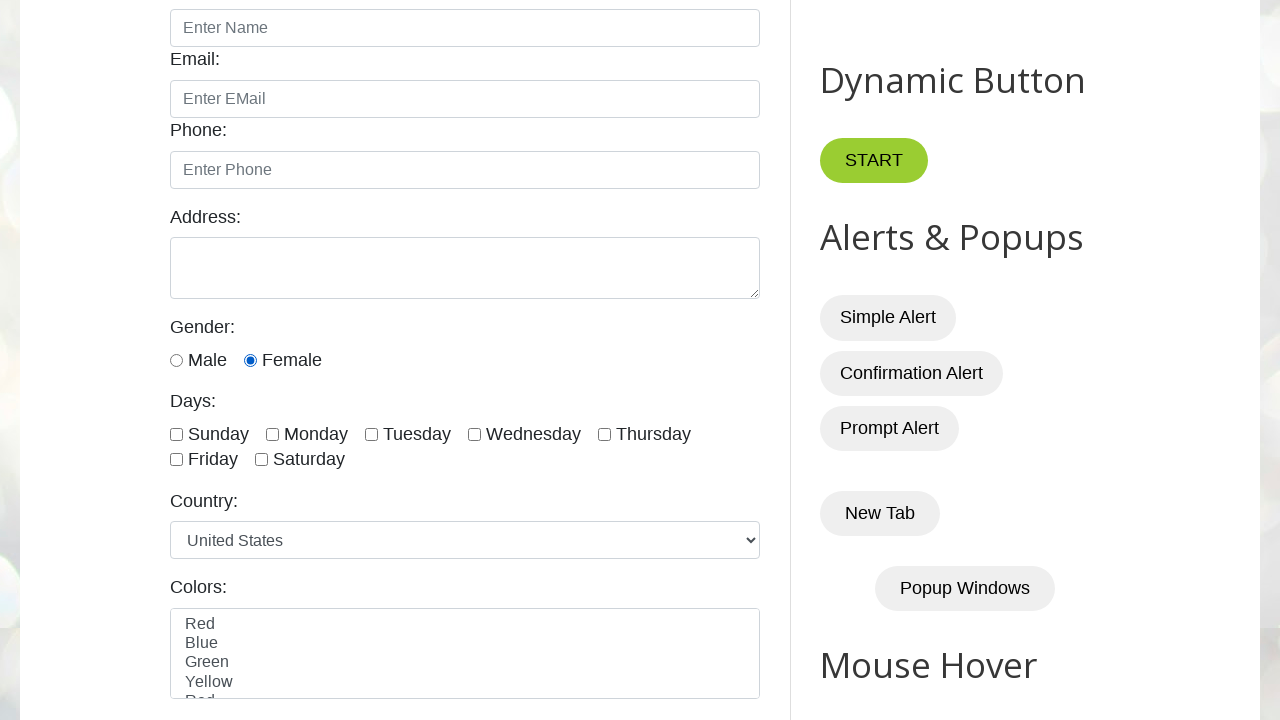

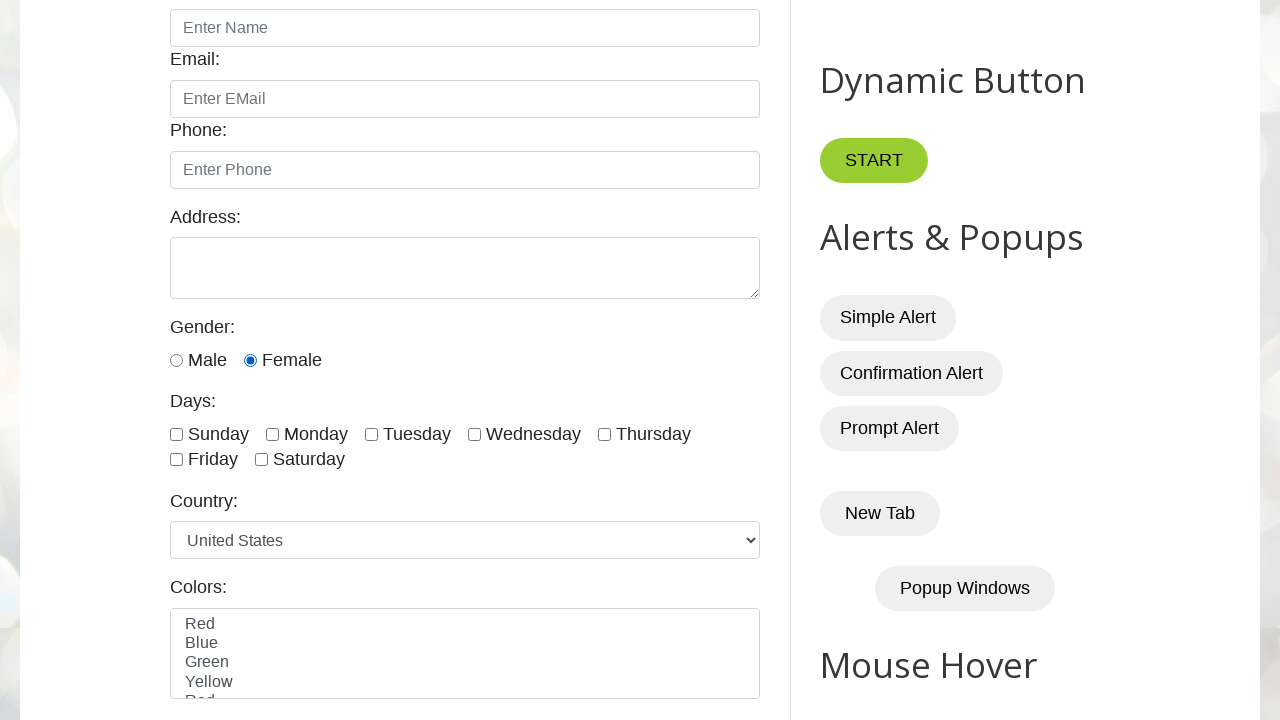